Verifies that all category links (Phones, Laptops, Monitors) are visible in the sidebar

Starting URL: https://www.demoblaze.com/index.html

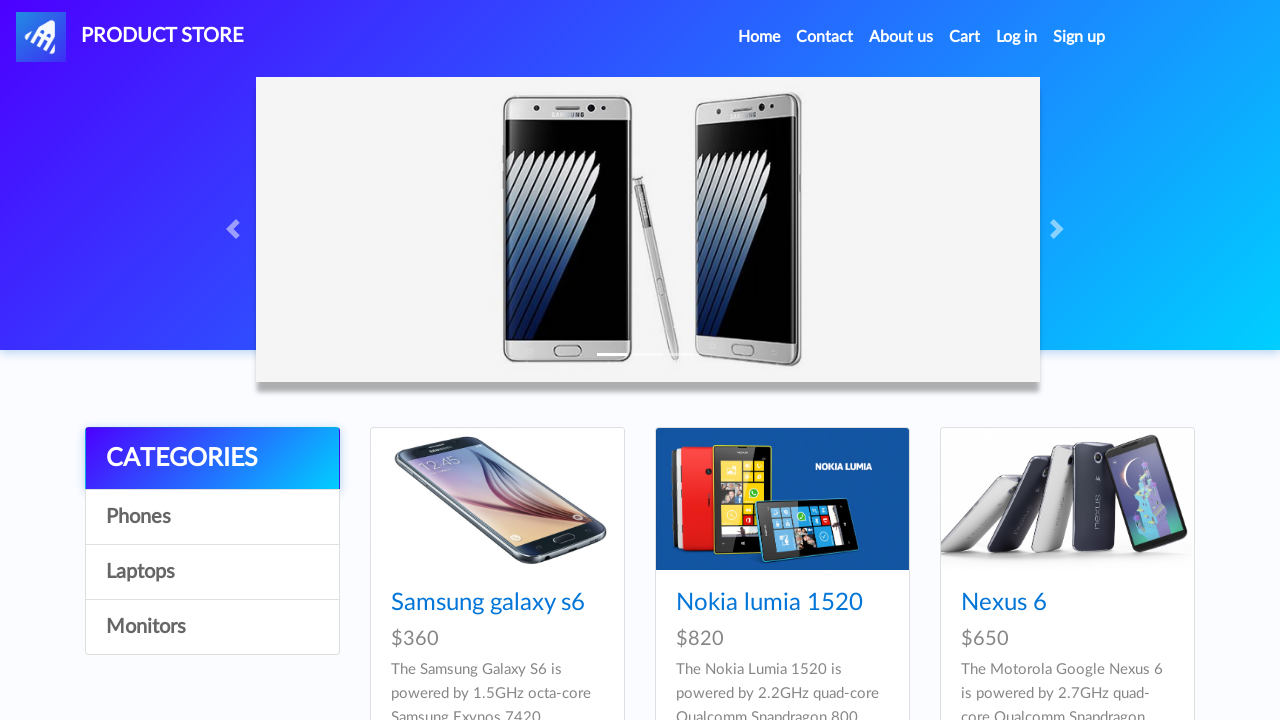

Navigated to DemoBlaze home page
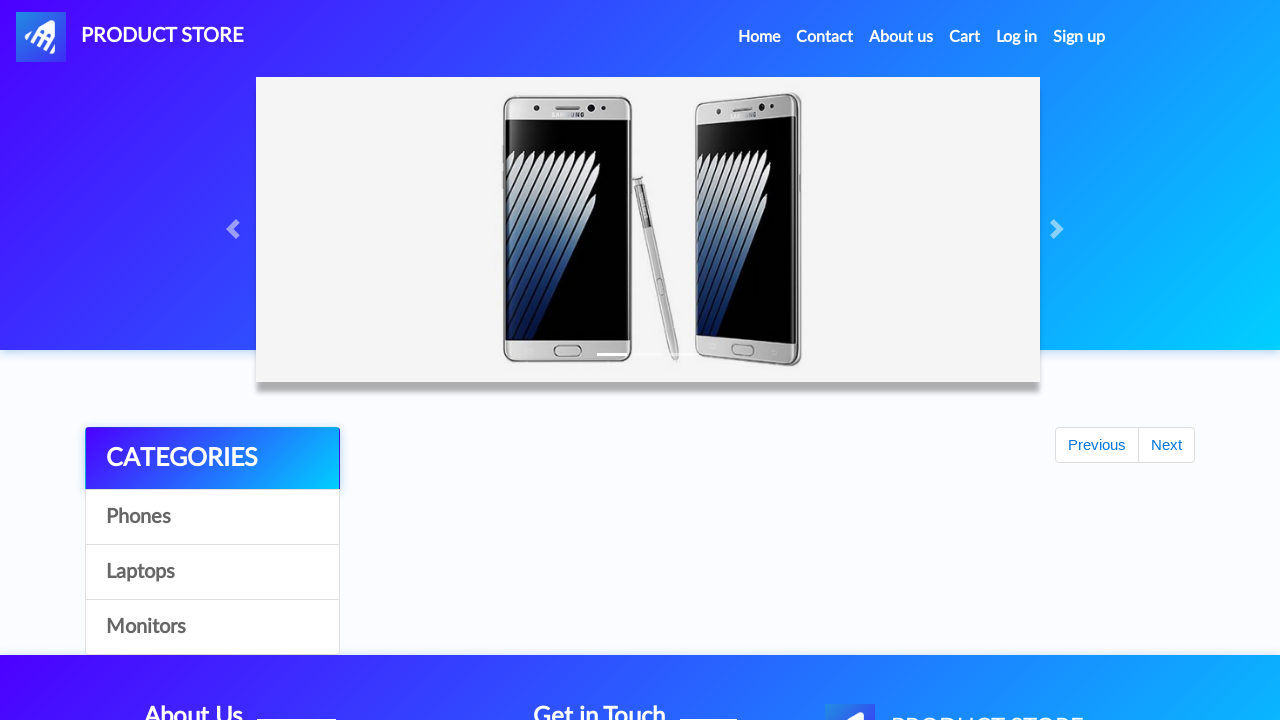

Located Phones category link in sidebar
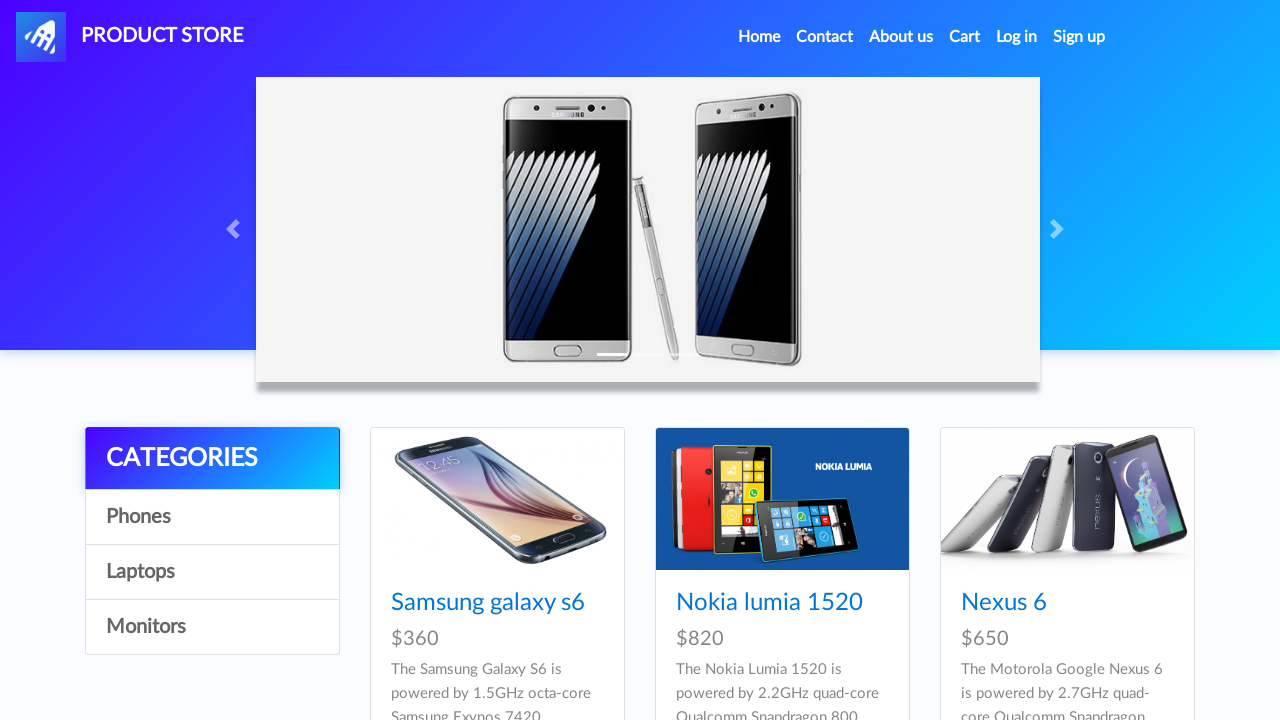

Located Laptops category link in sidebar
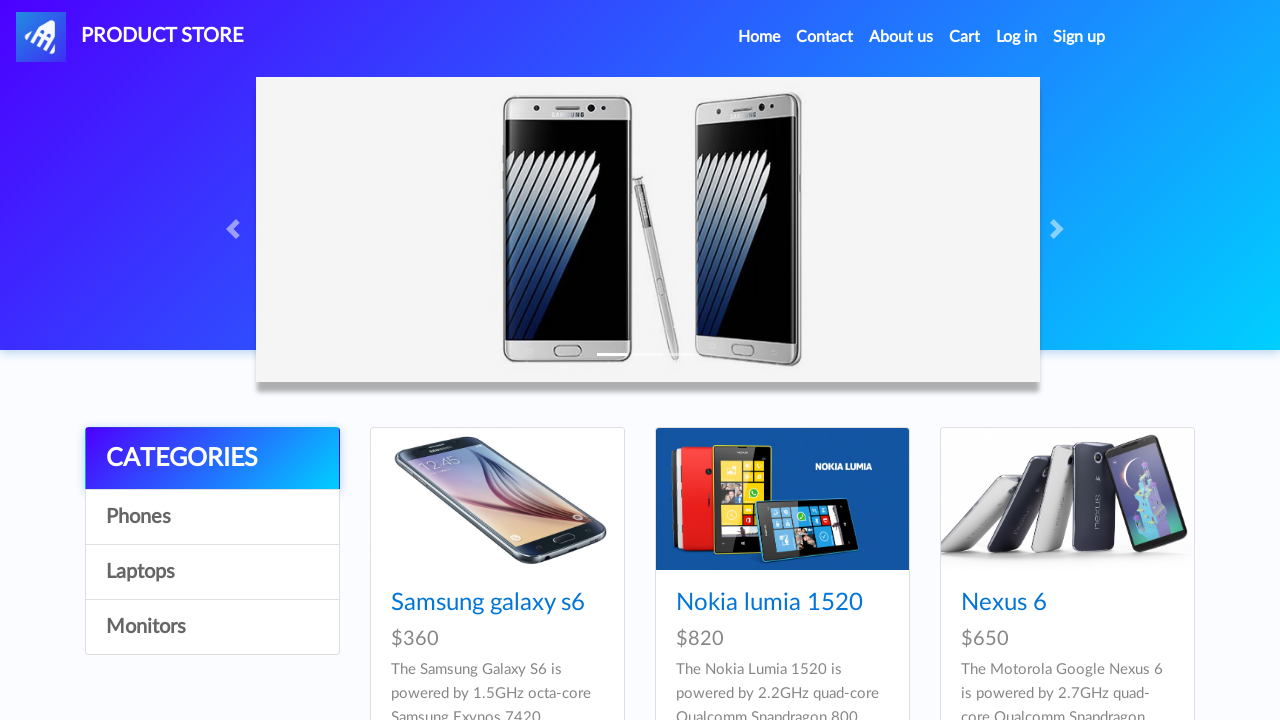

Located Monitors category link in sidebar
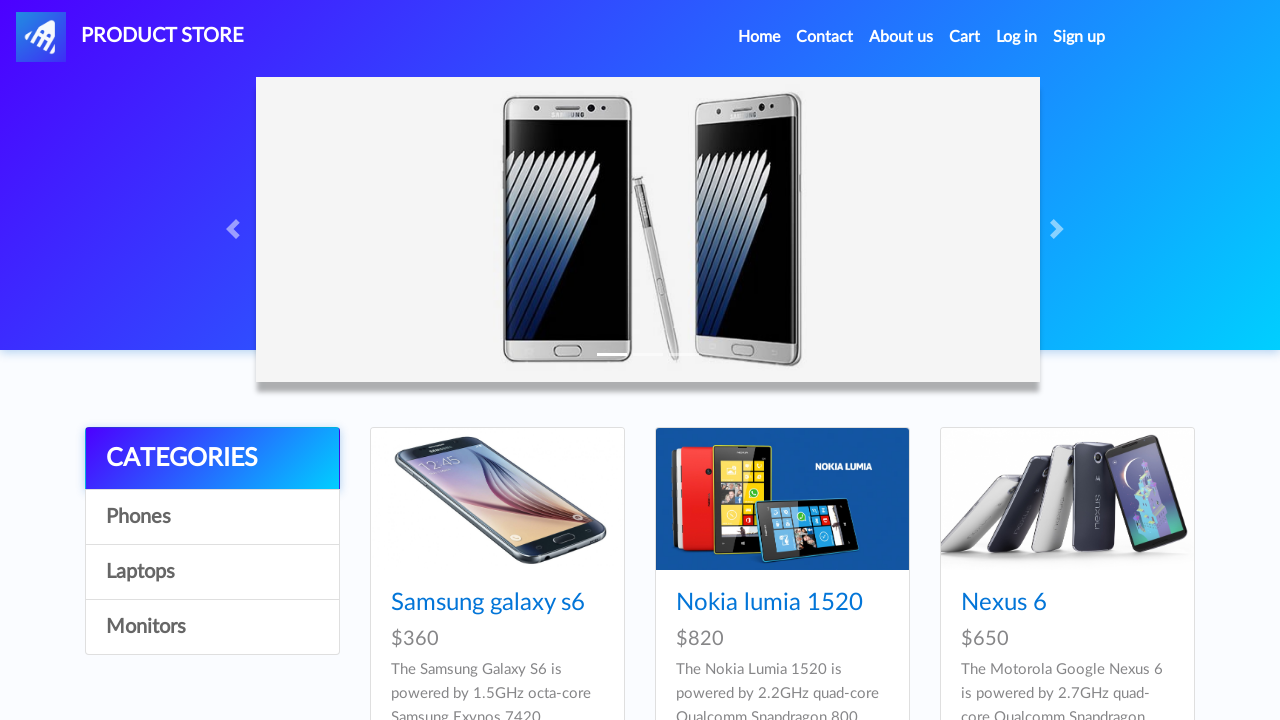

Verified Phones category is visible
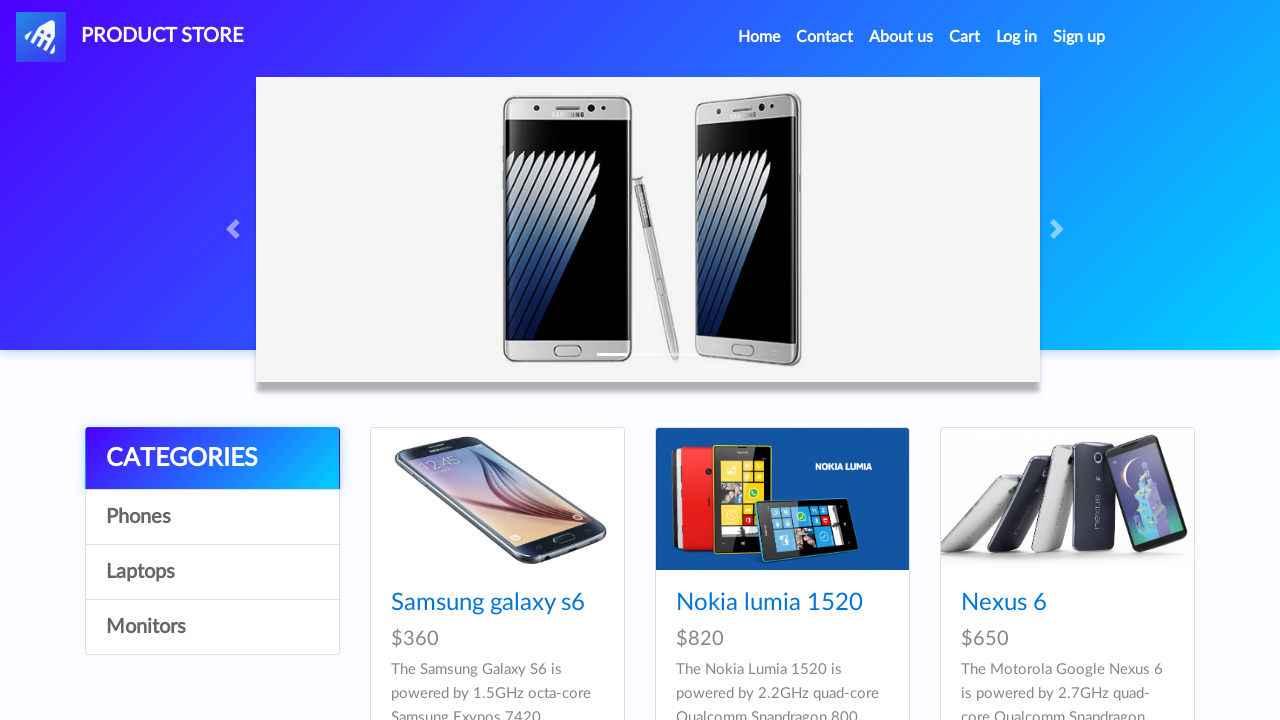

Verified Laptops category is visible
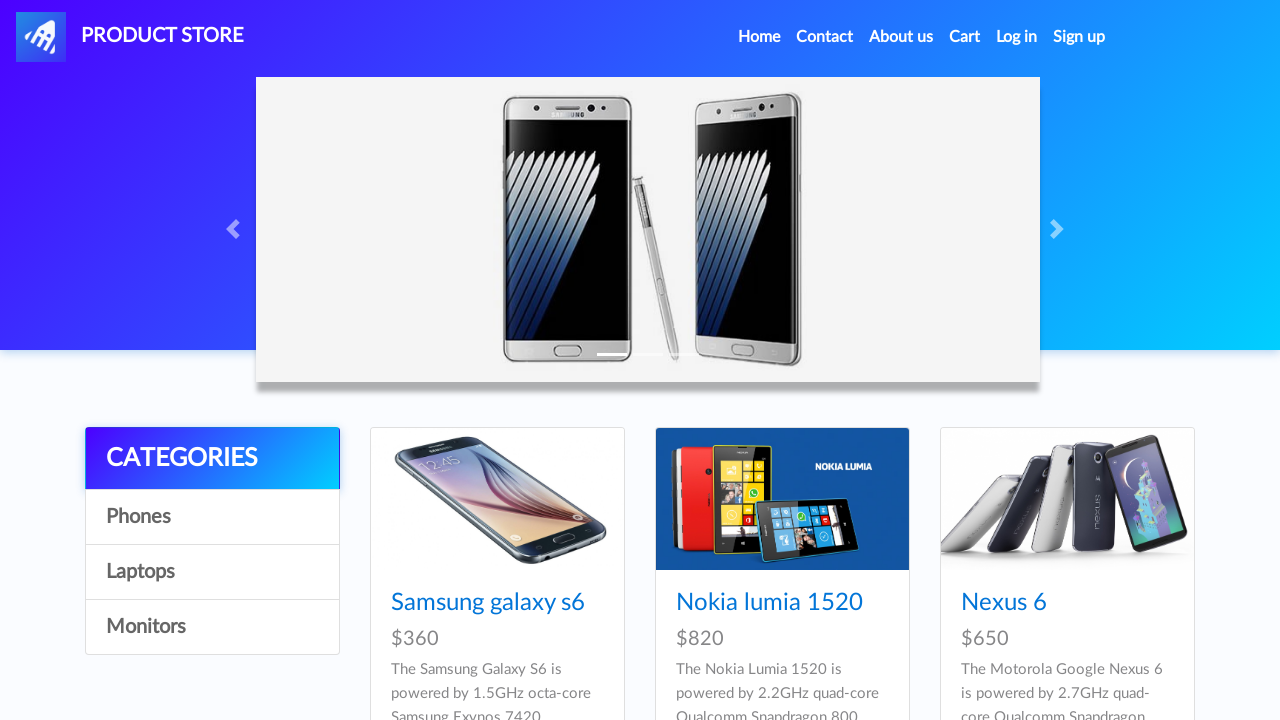

Verified Monitors category is visible
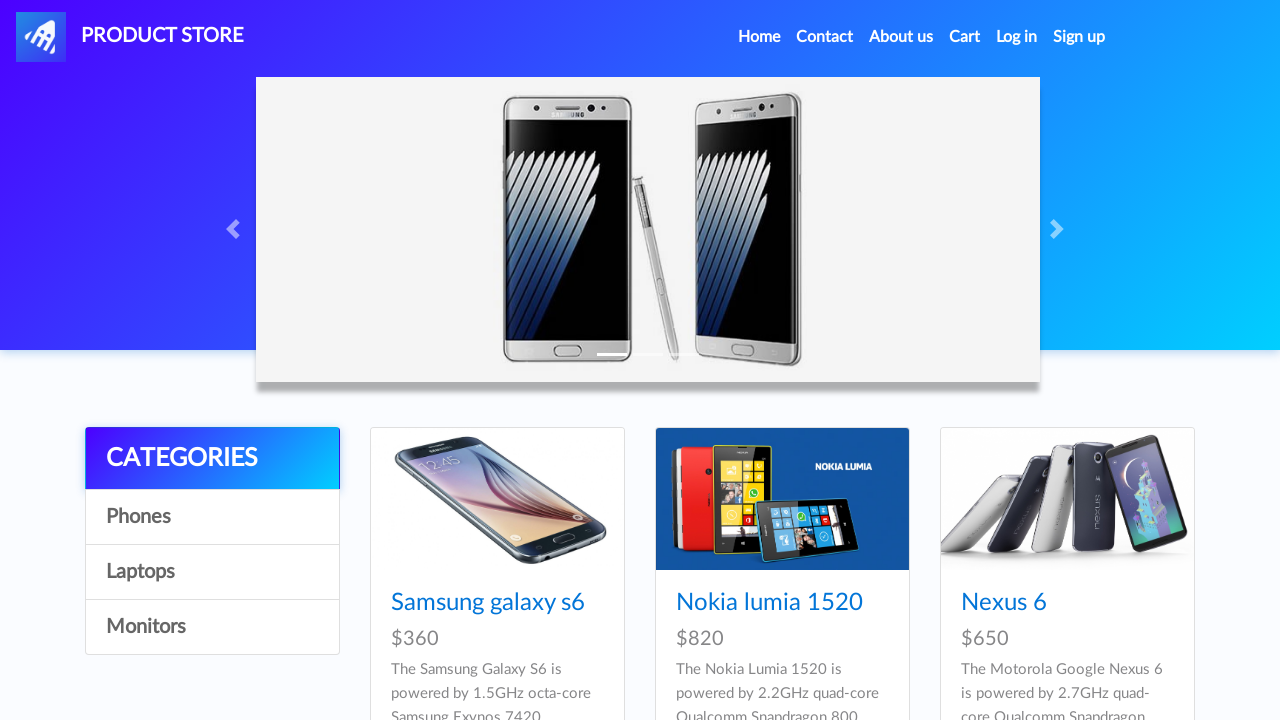

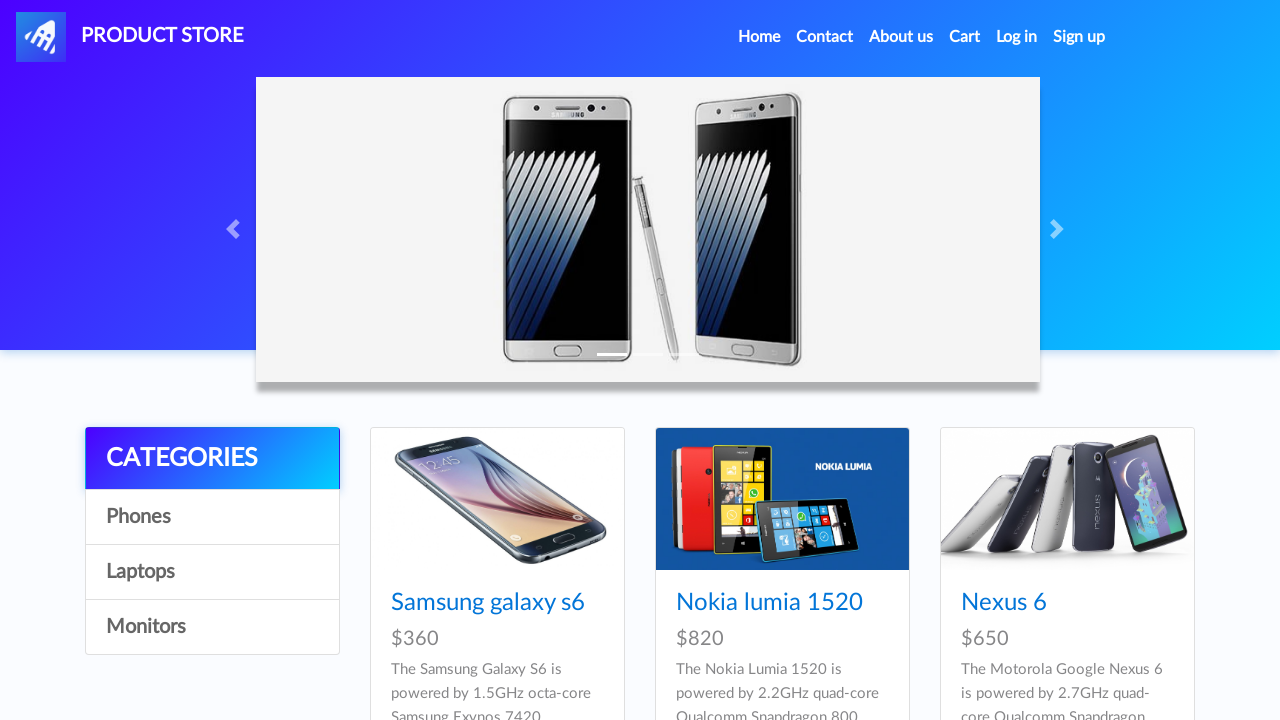